Verifies that the test cases page on automationexercise.com opens successfully and maximizes the browser window (Firefox variant)

Starting URL: https://automationexercise.com/testcases

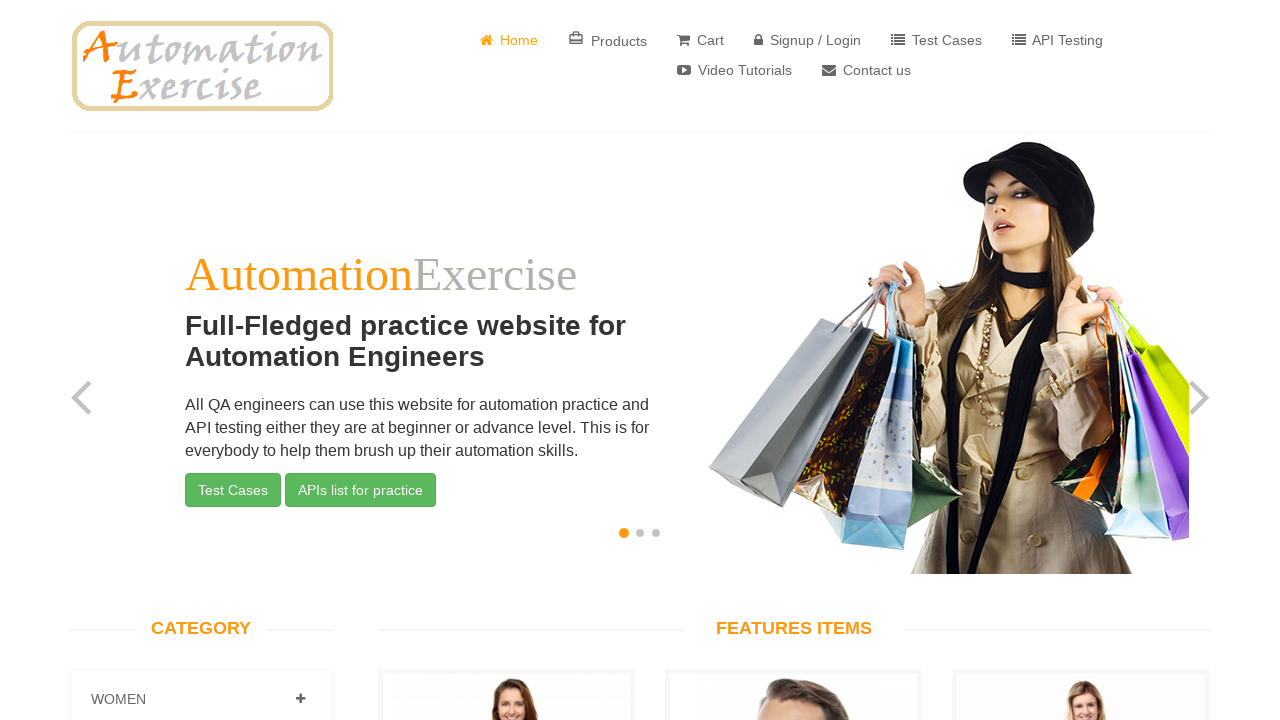

Waited for page DOM content to load
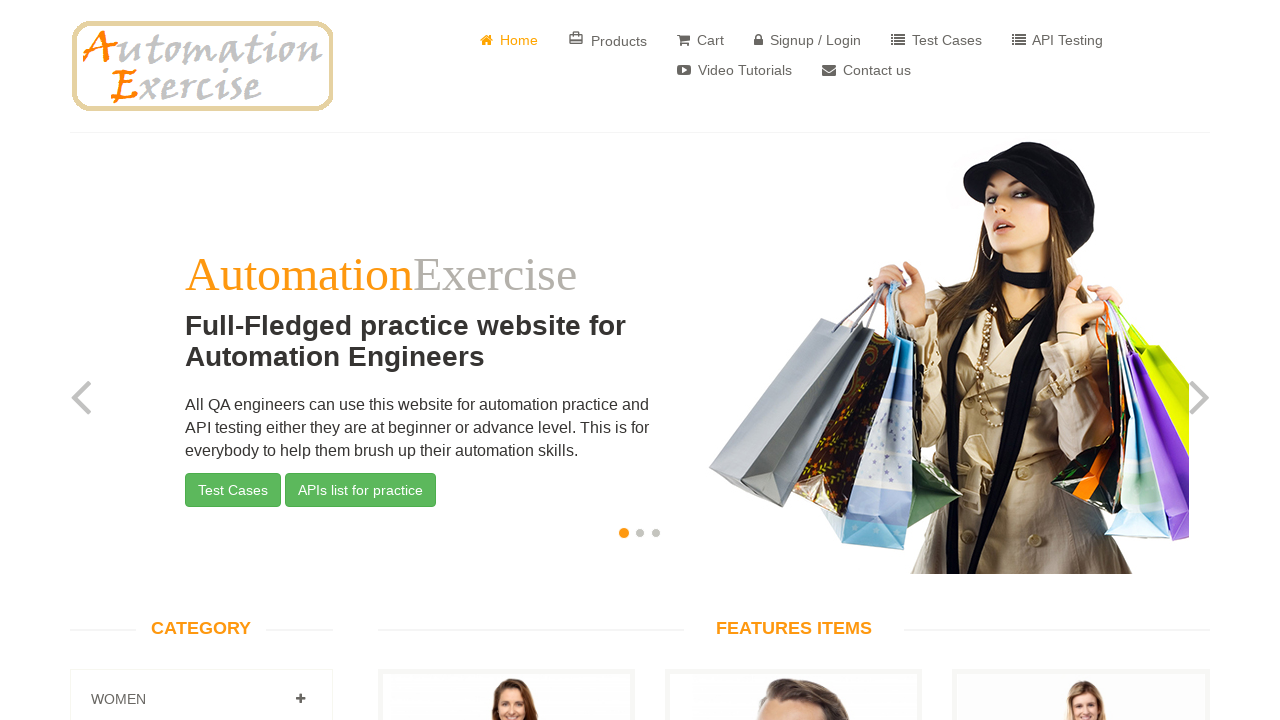

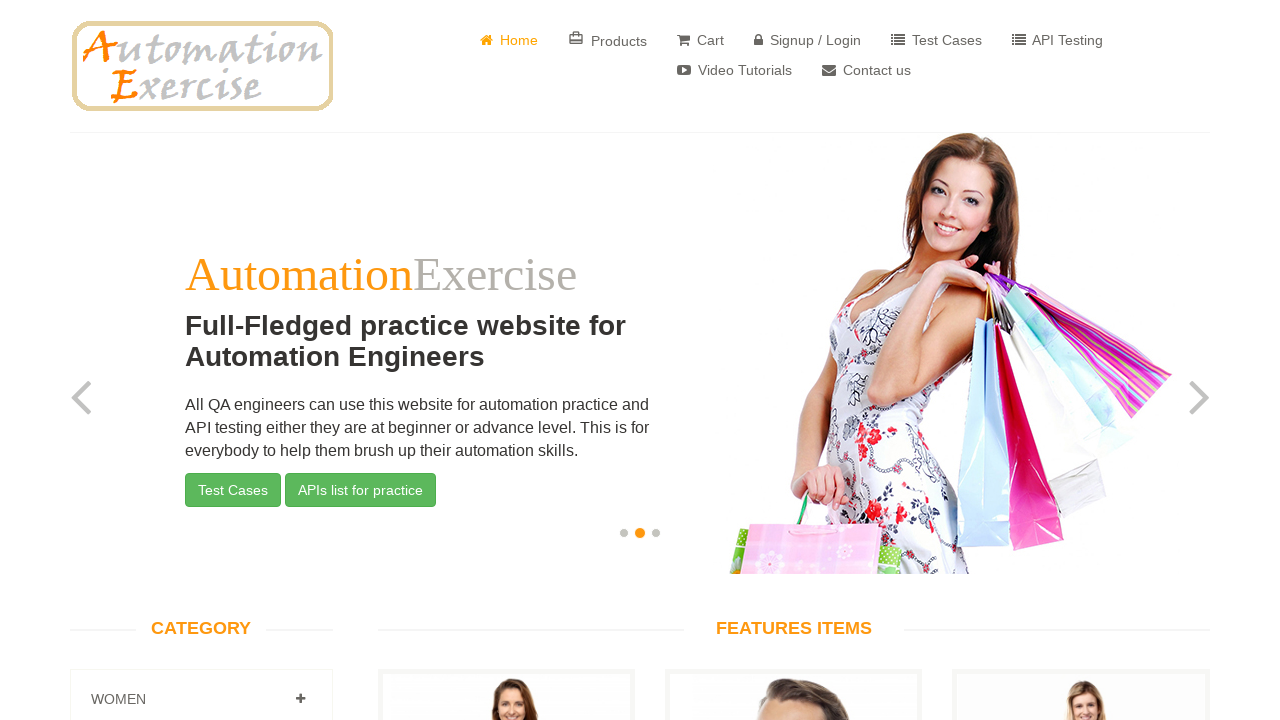